Tests JavaScript alert handling by clicking a button that triggers an alert, retrieving the alert text, and accepting the alert.

Starting URL: https://demoqa.com/alerts

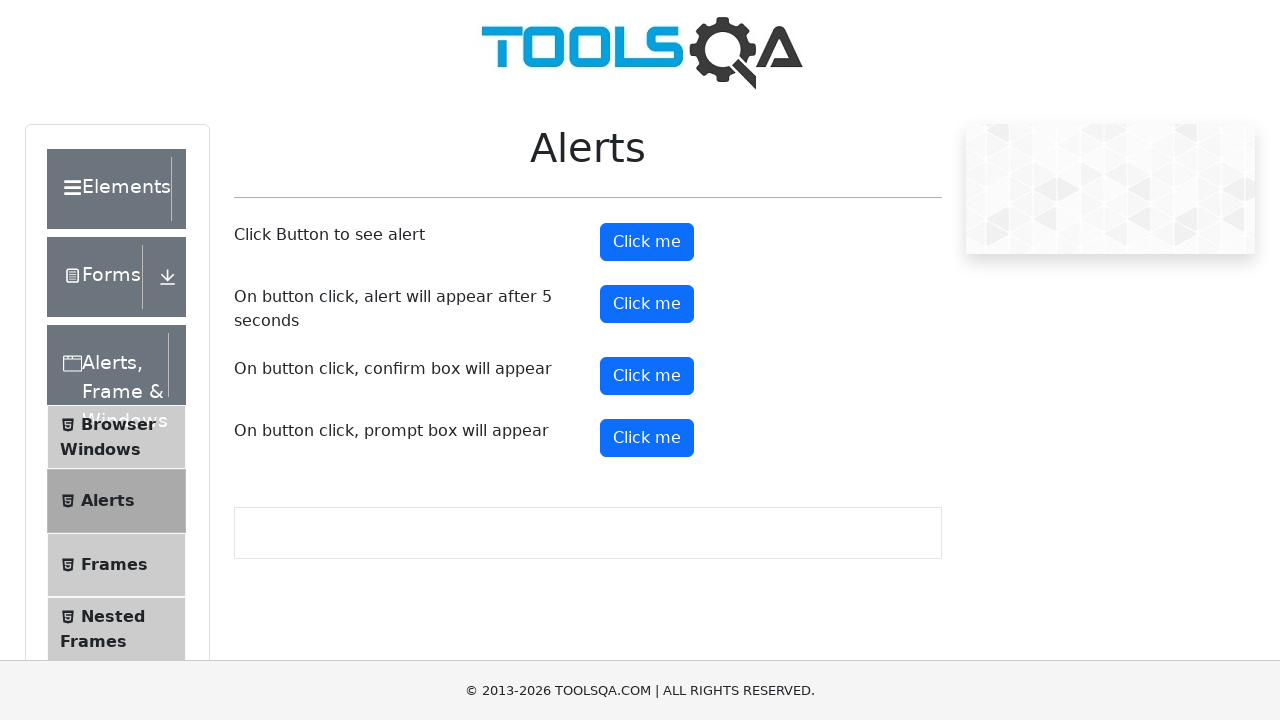

Clicked alert button to trigger JavaScript alert at (647, 242) on button#alertButton
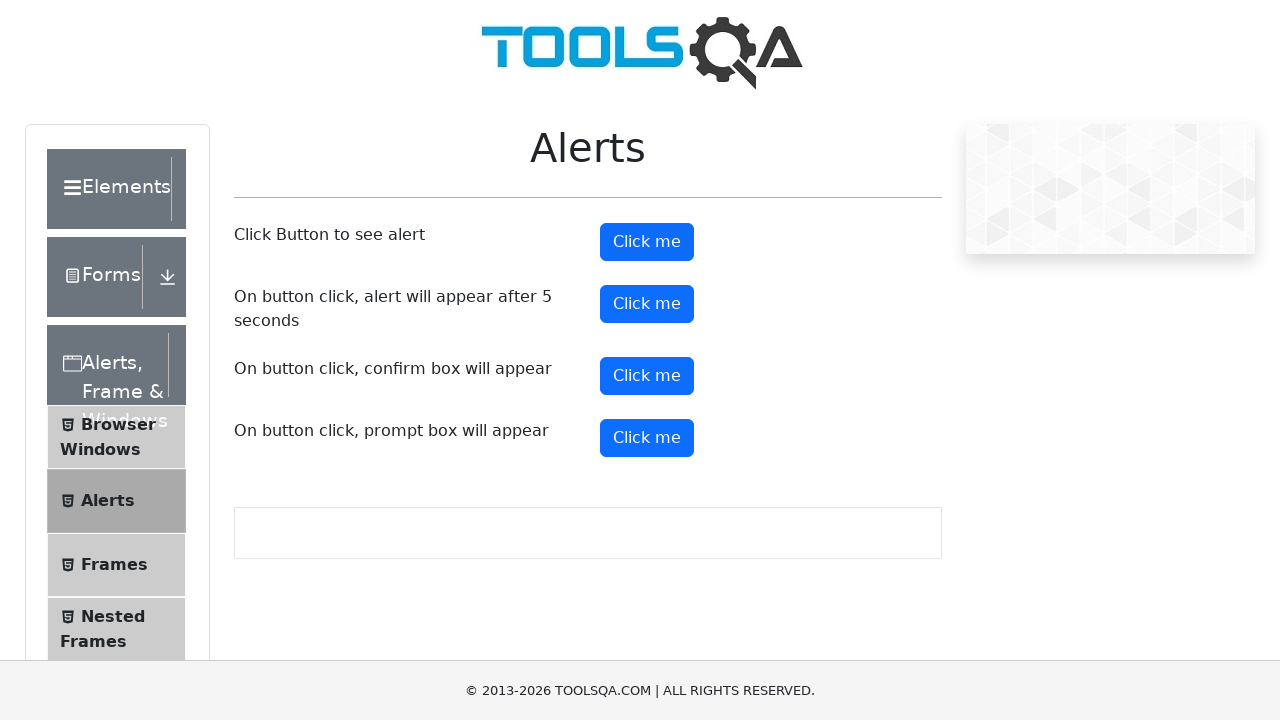

Set up dialog handler to accept alerts
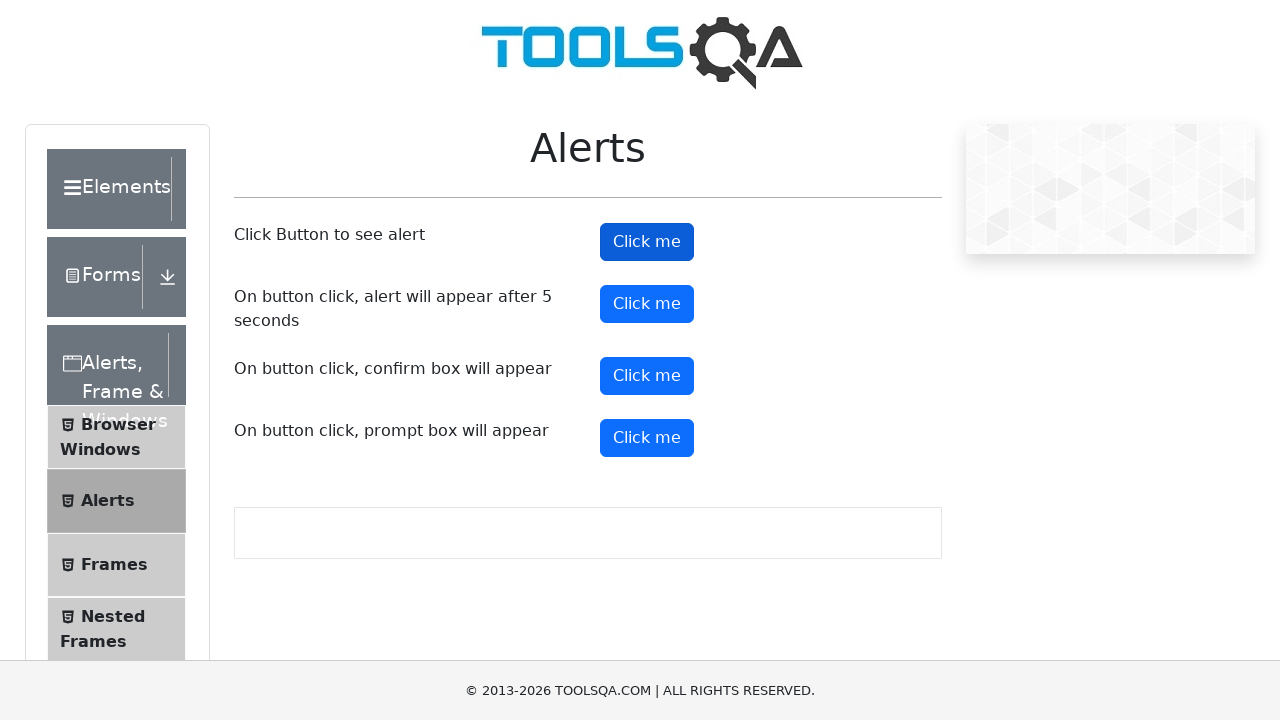

Registered named dialog handler function
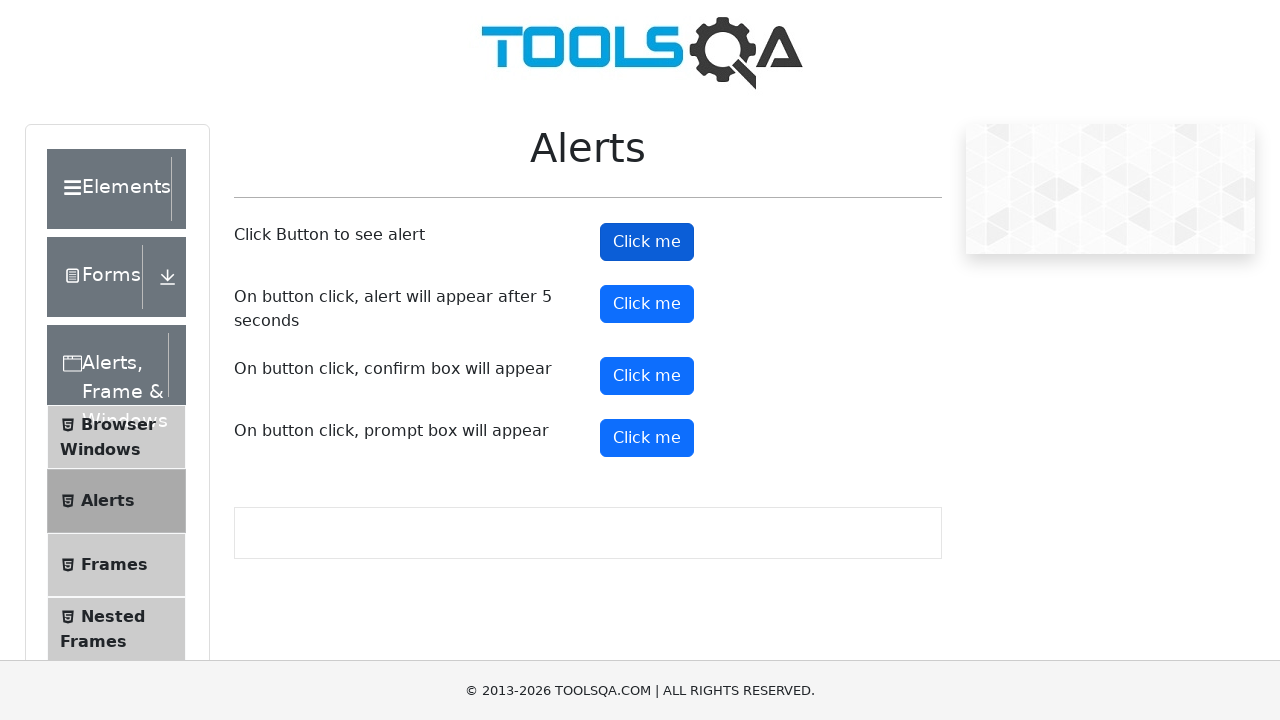

Clicked alert button to trigger alert dialog at (647, 242) on button#alertButton
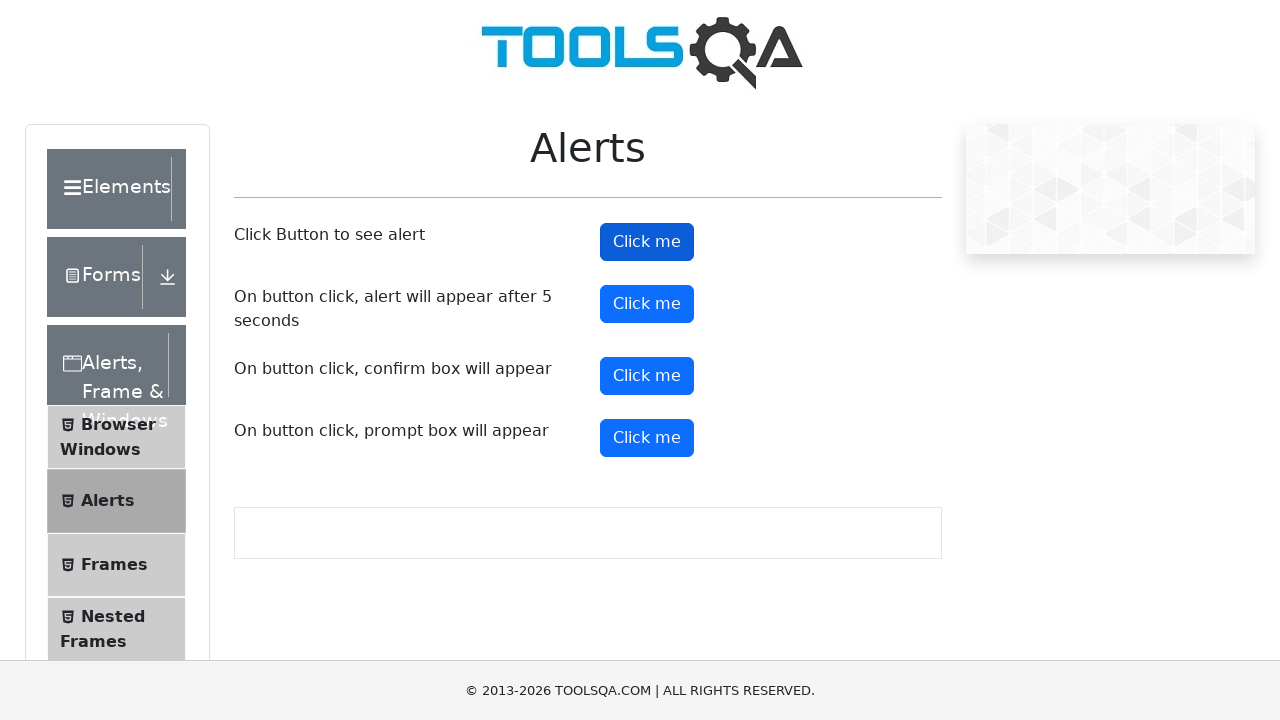

Waited for dialog to be processed
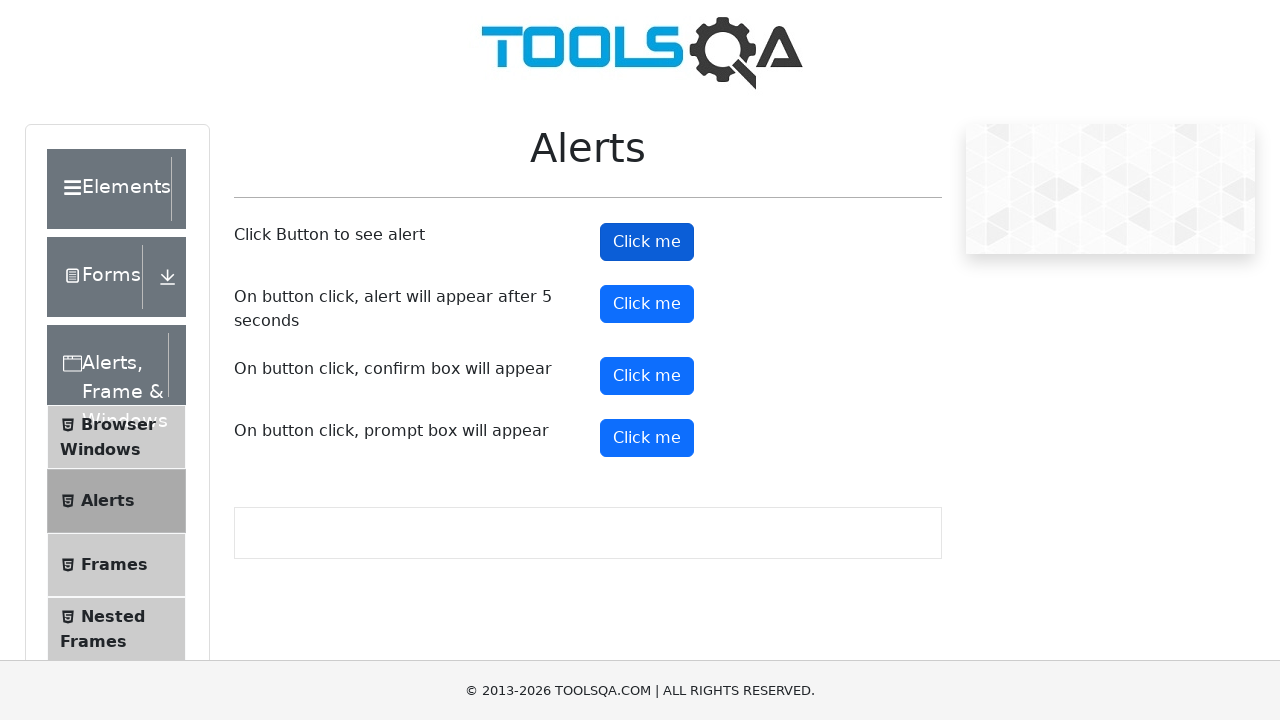

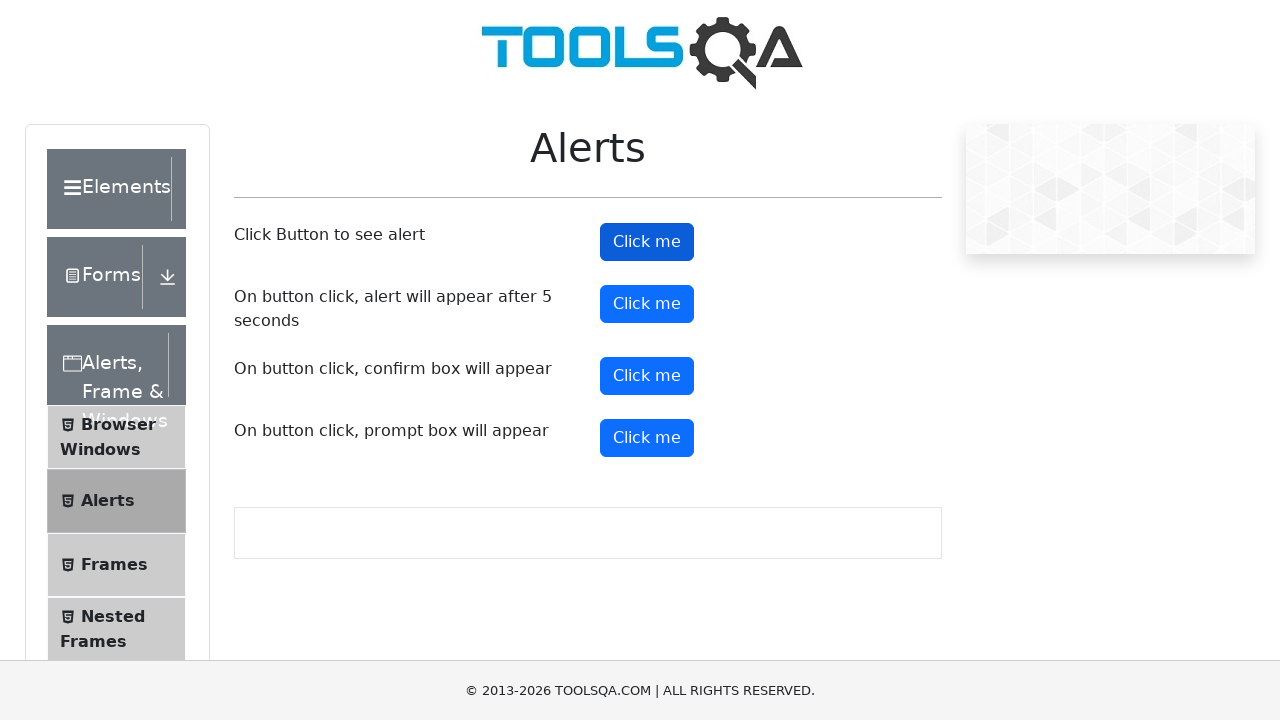